Tests various UI elements including dropdown selection, alert handling, and progress bar interaction across multiple pages on demoqa.com

Starting URL: https://demoqa.com/select-menu

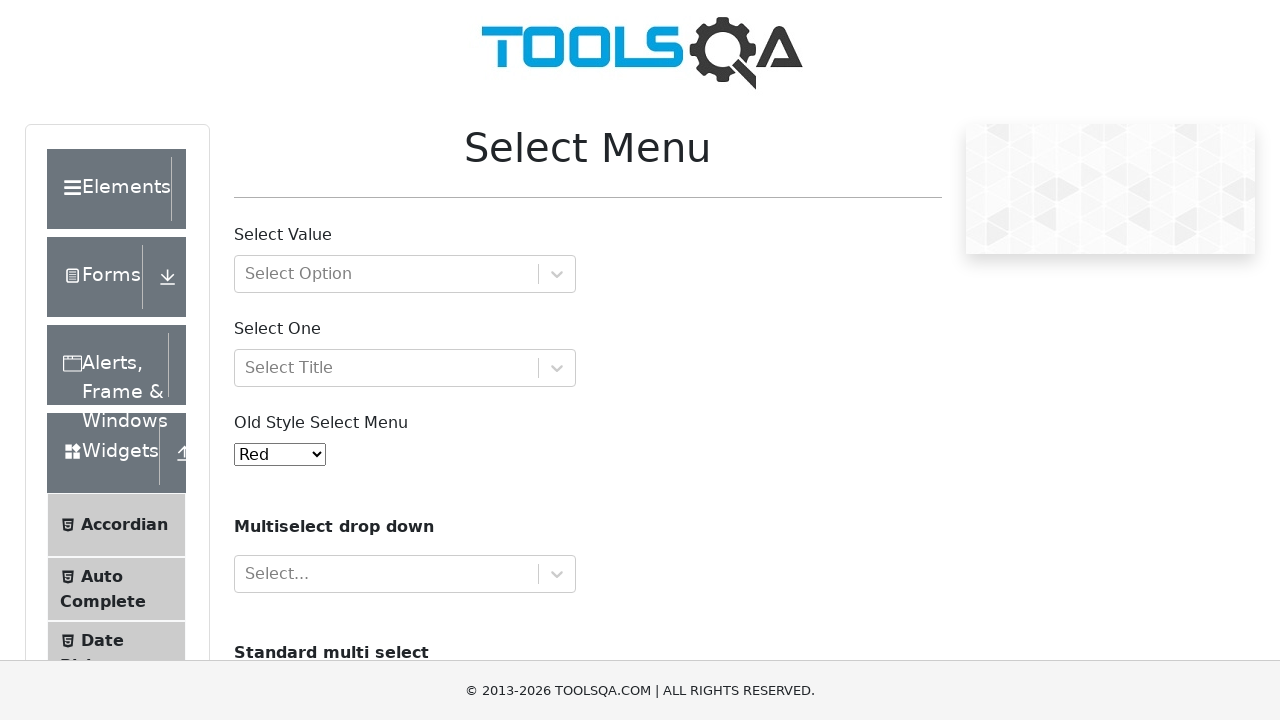

Selected dropdown option using JavaScript
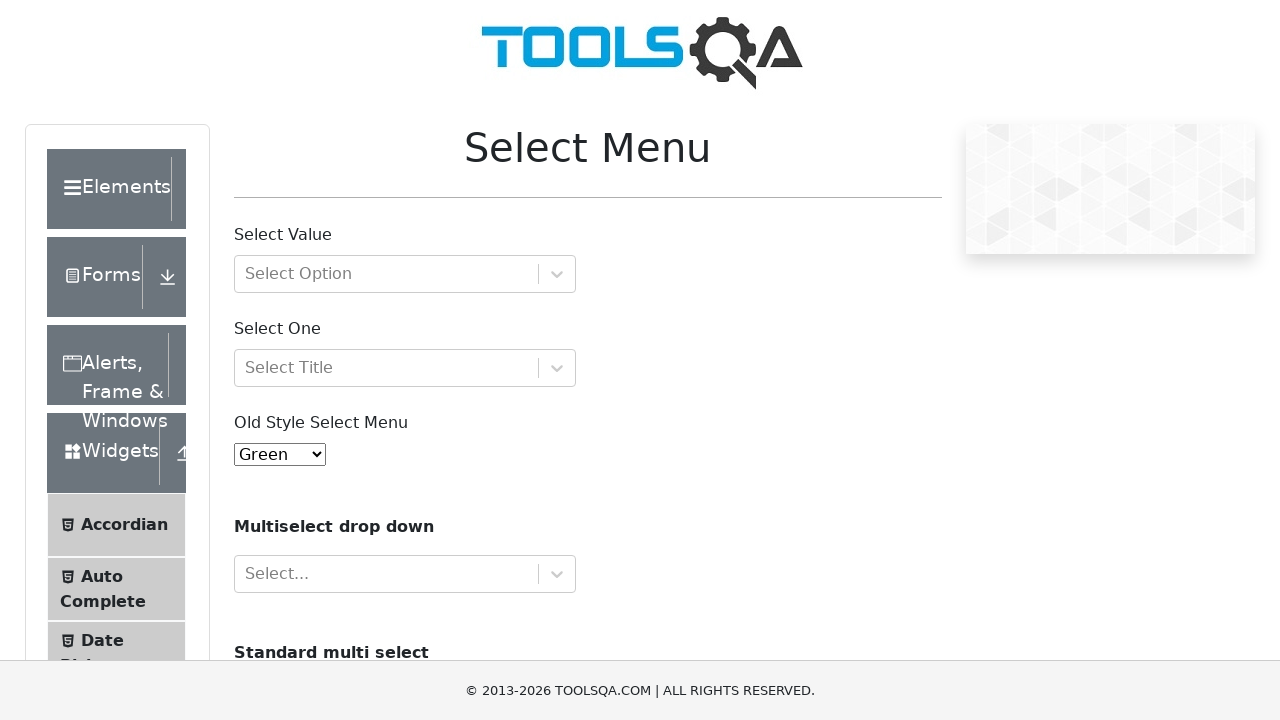

Navigated to alerts page
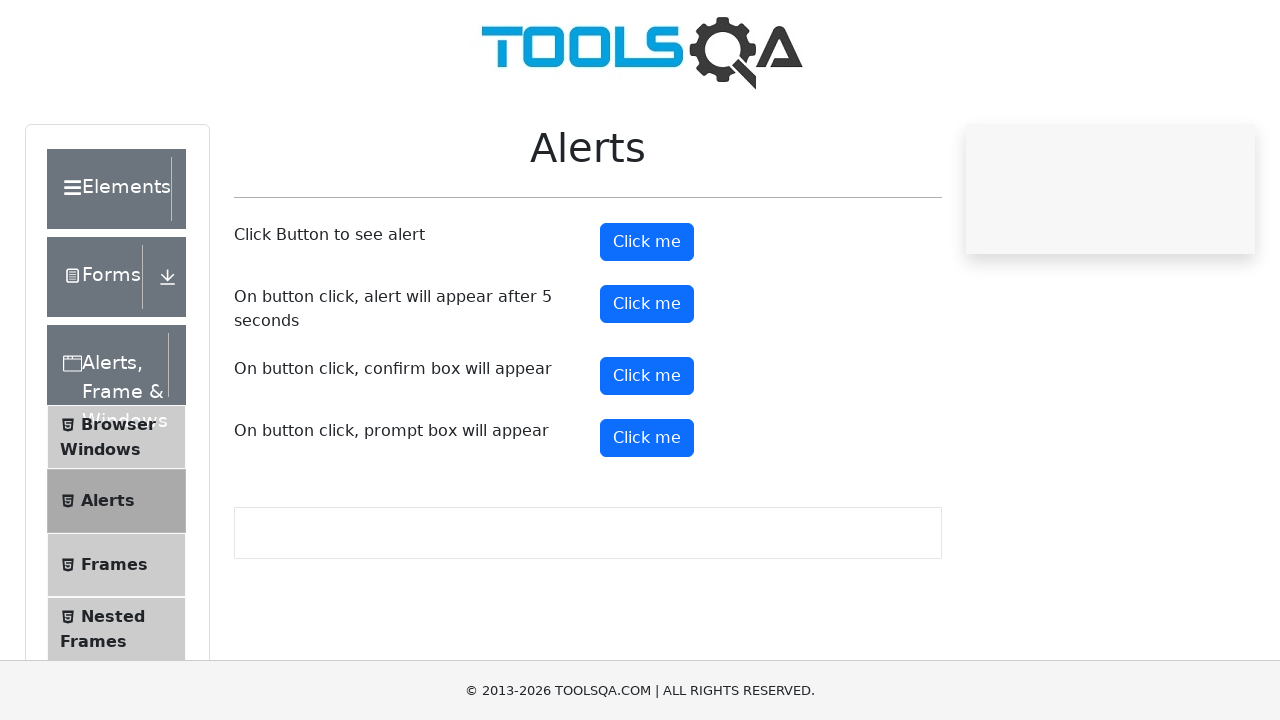

Set up dialog handler to accept alerts
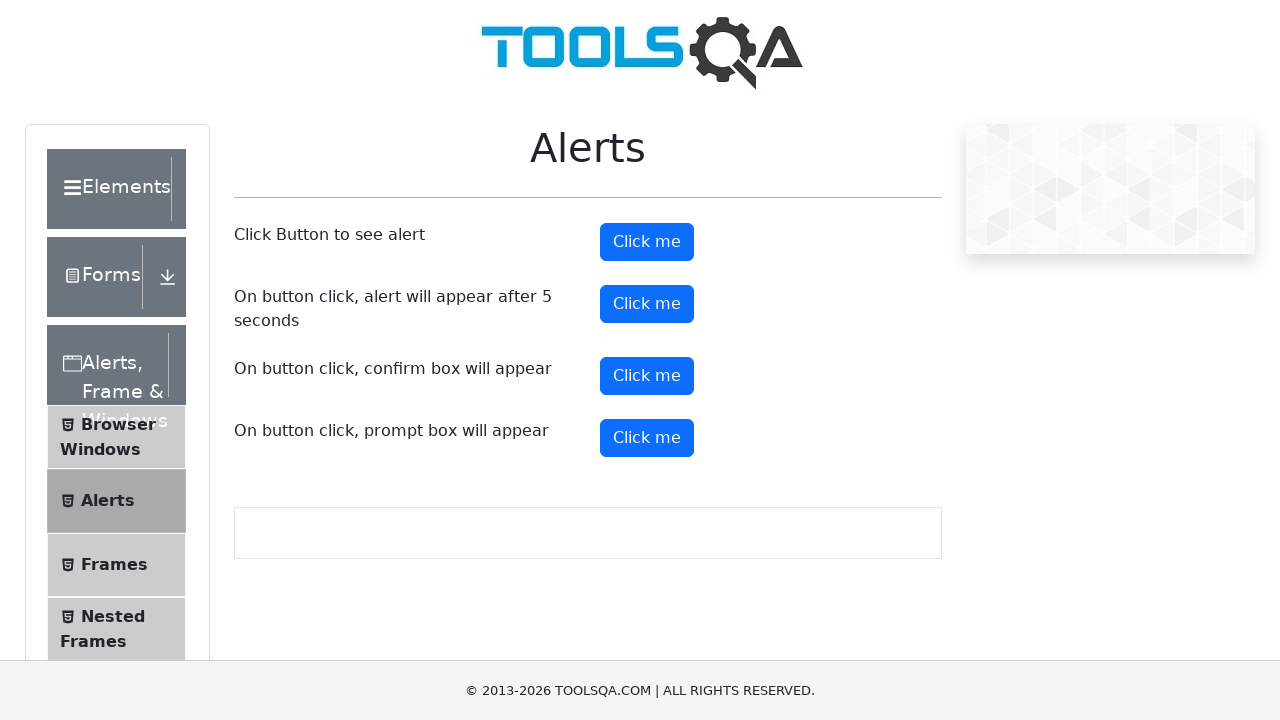

Clicked alert button at (647, 242) on #alertButton
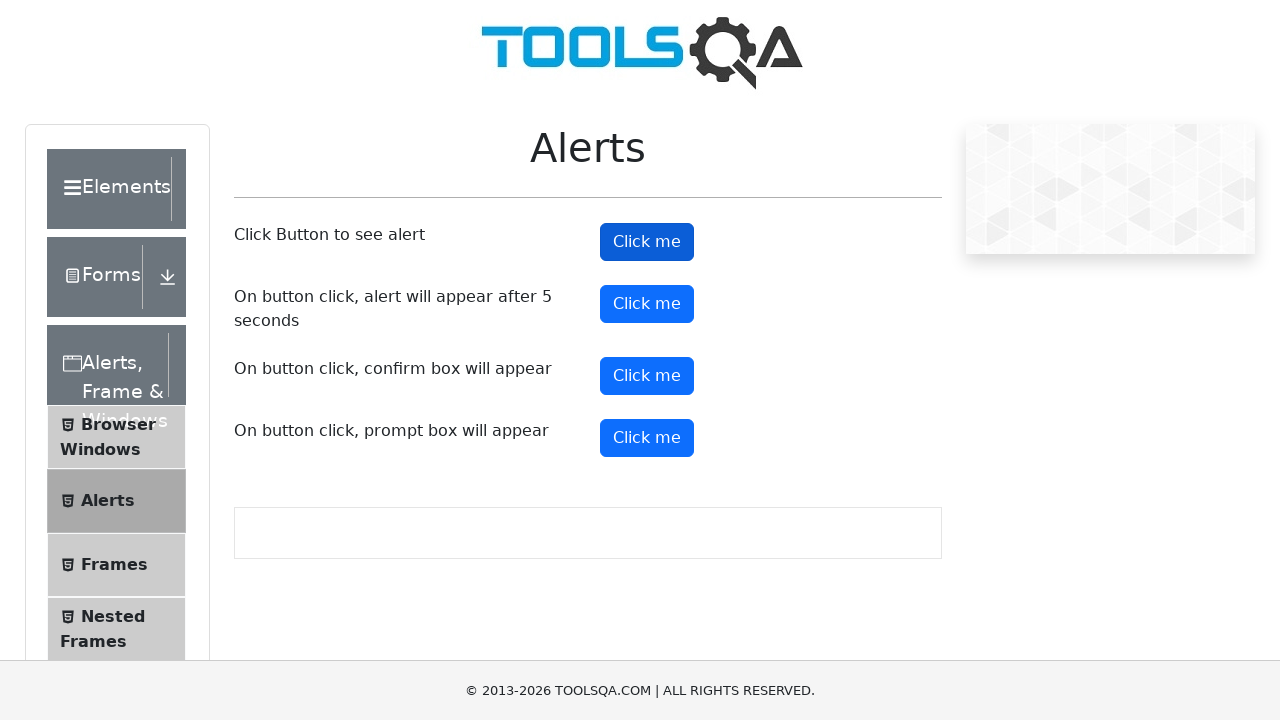

Navigated to progress bar page
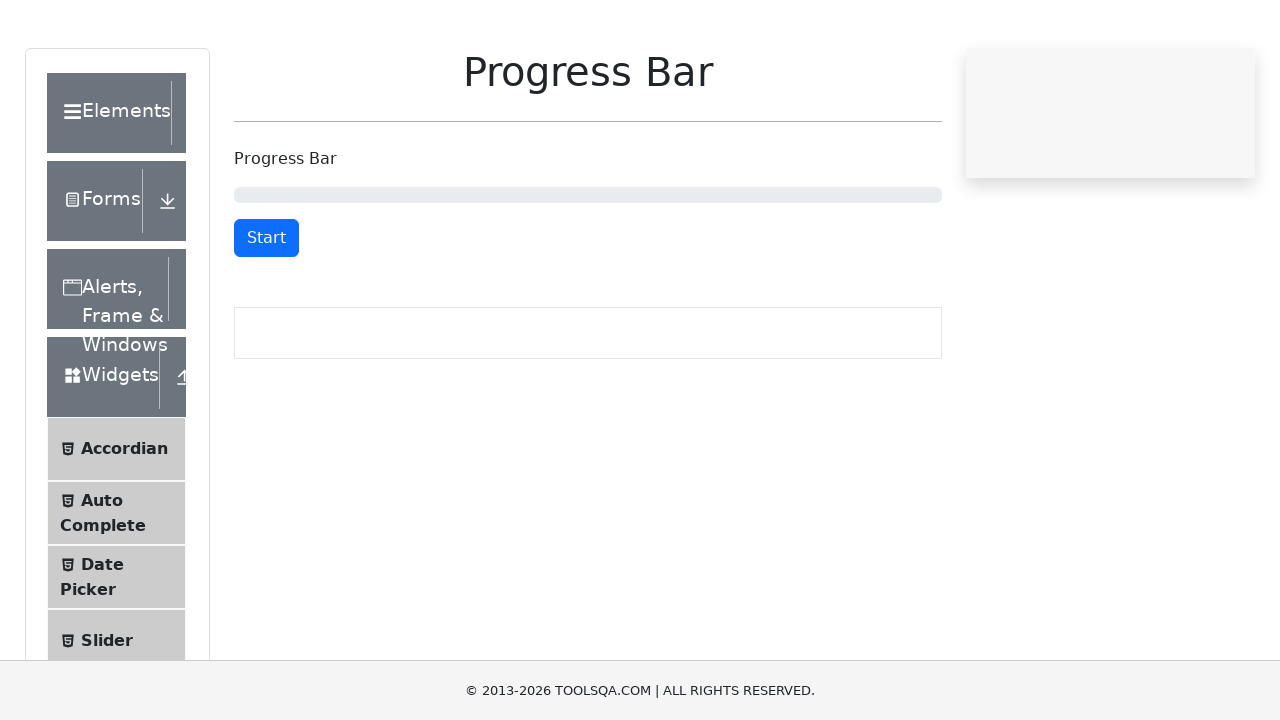

Clicked start/stop button to begin progress bar at (266, 314) on #startStopButton
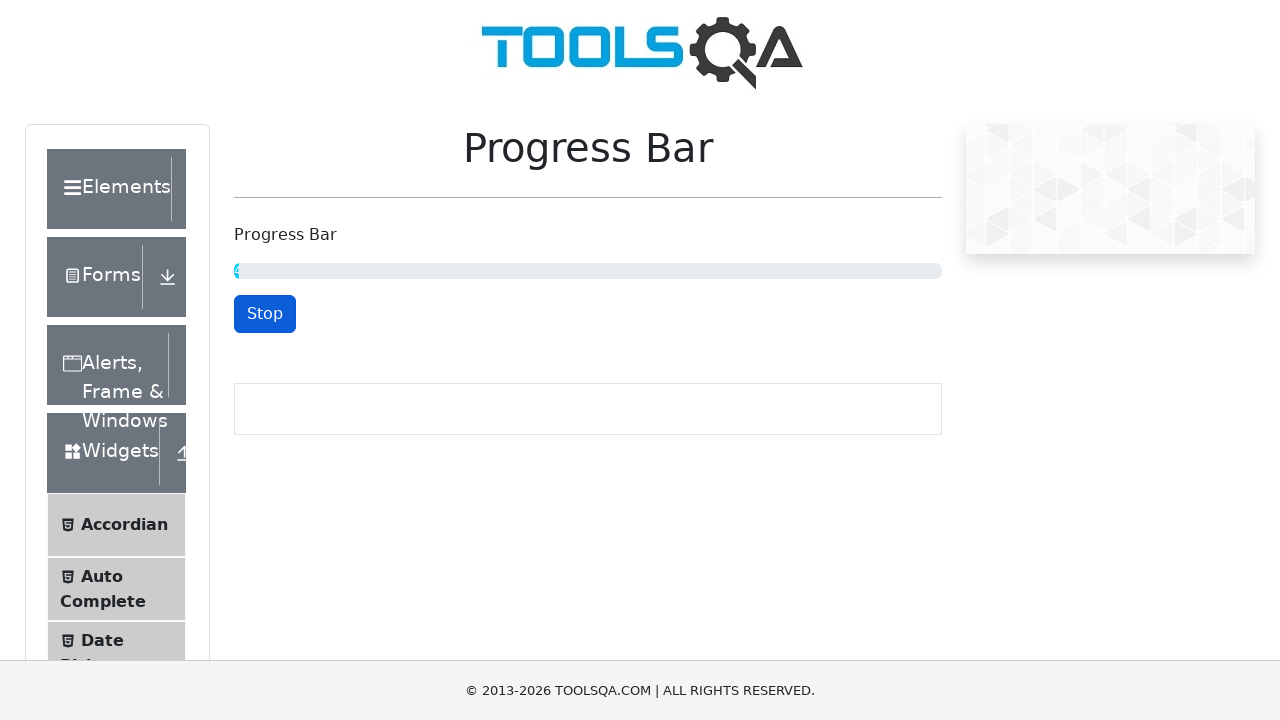

Progress bar completed at 100%
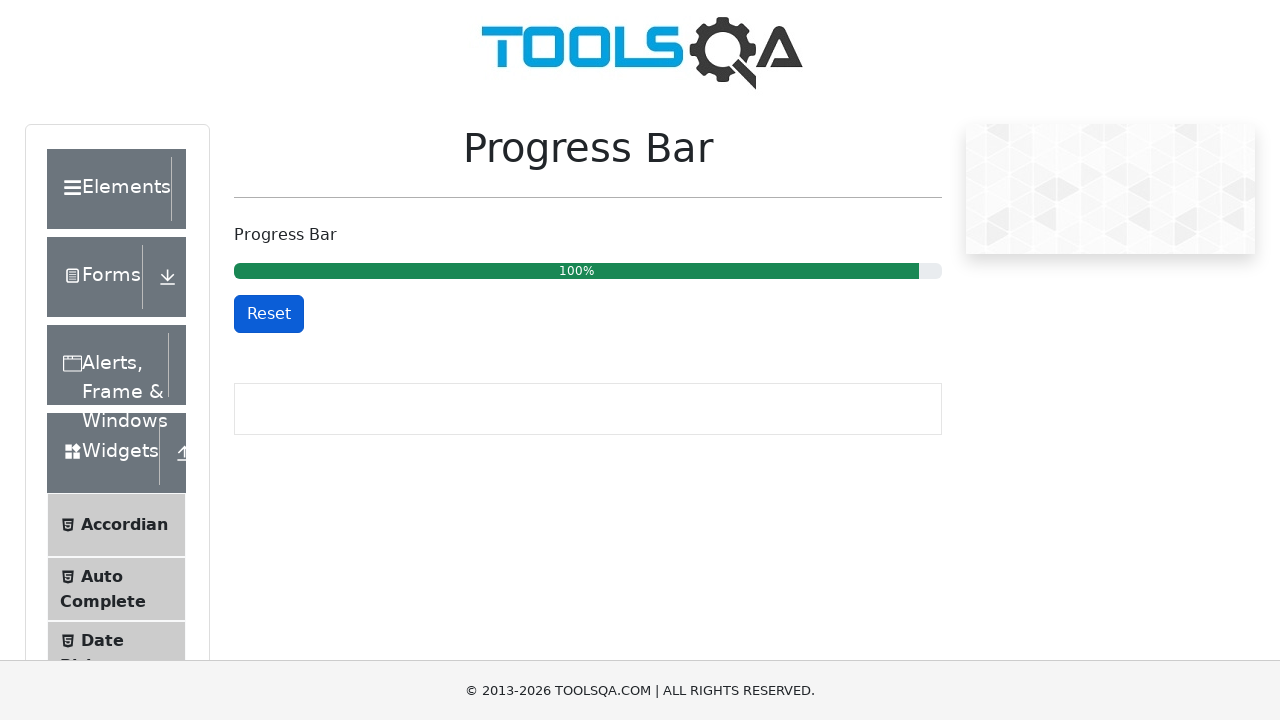

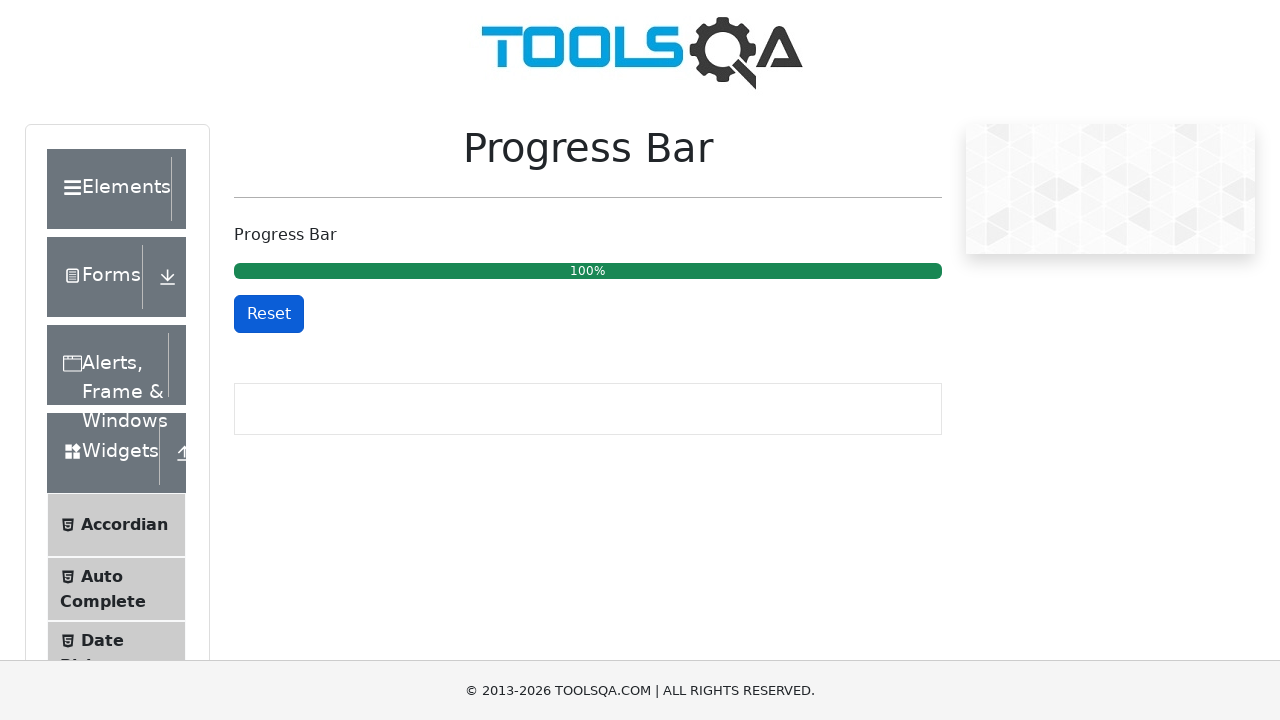